Tests registration form validation with password that is too short (less than 6 characters)

Starting URL: https://alada.vn/tai-khoan/dang-ky.html

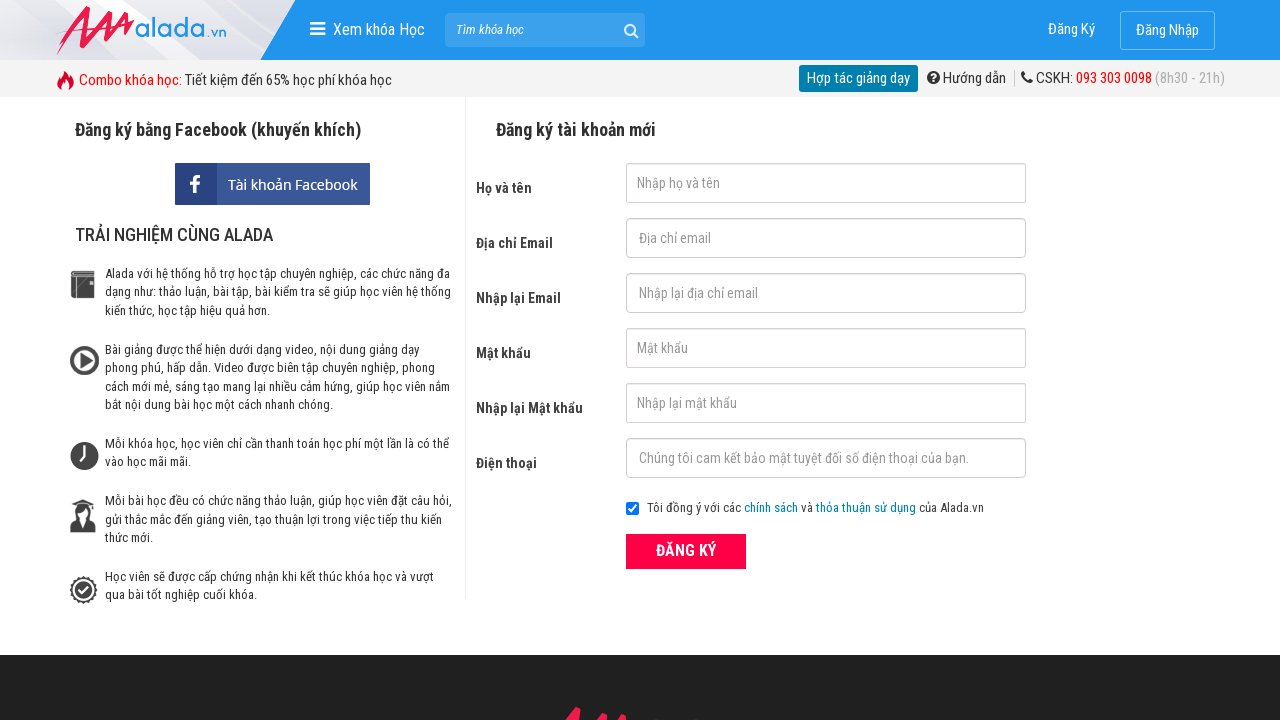

Filled first name field with 'Le Van' on #txtFirstname
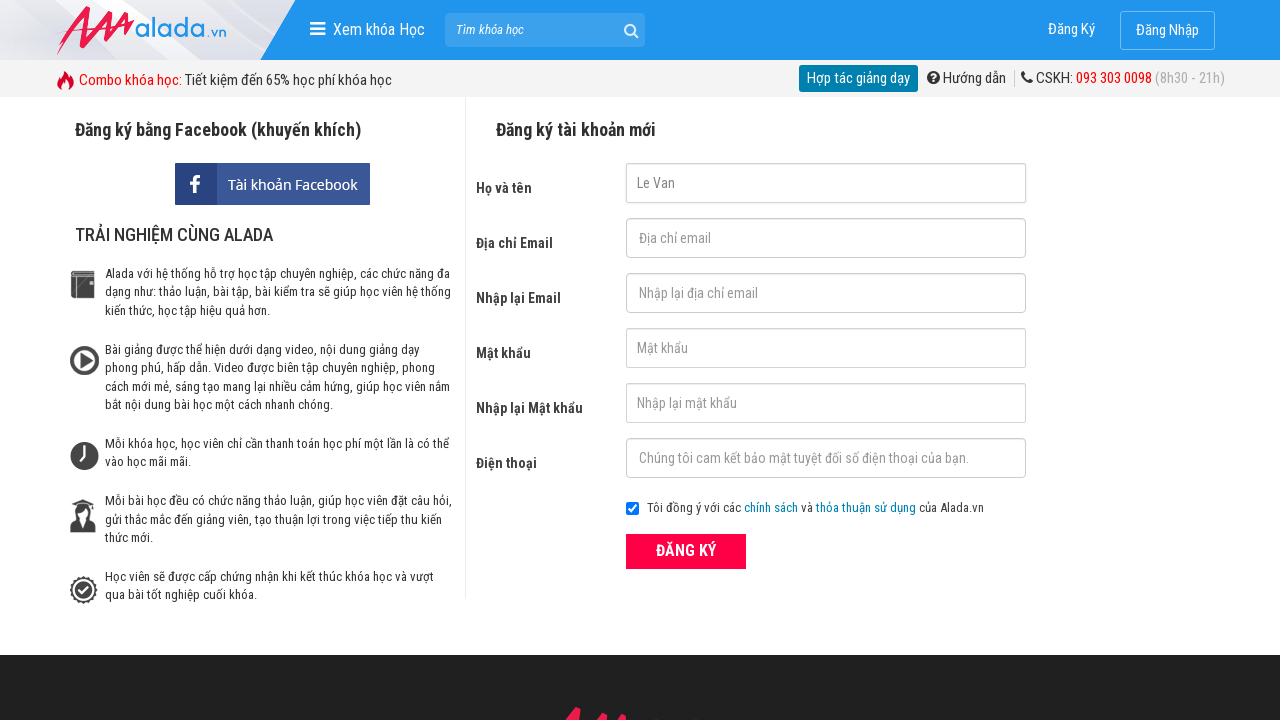

Filled email field with 'vannguyen093@gmail.com' on #txtEmail
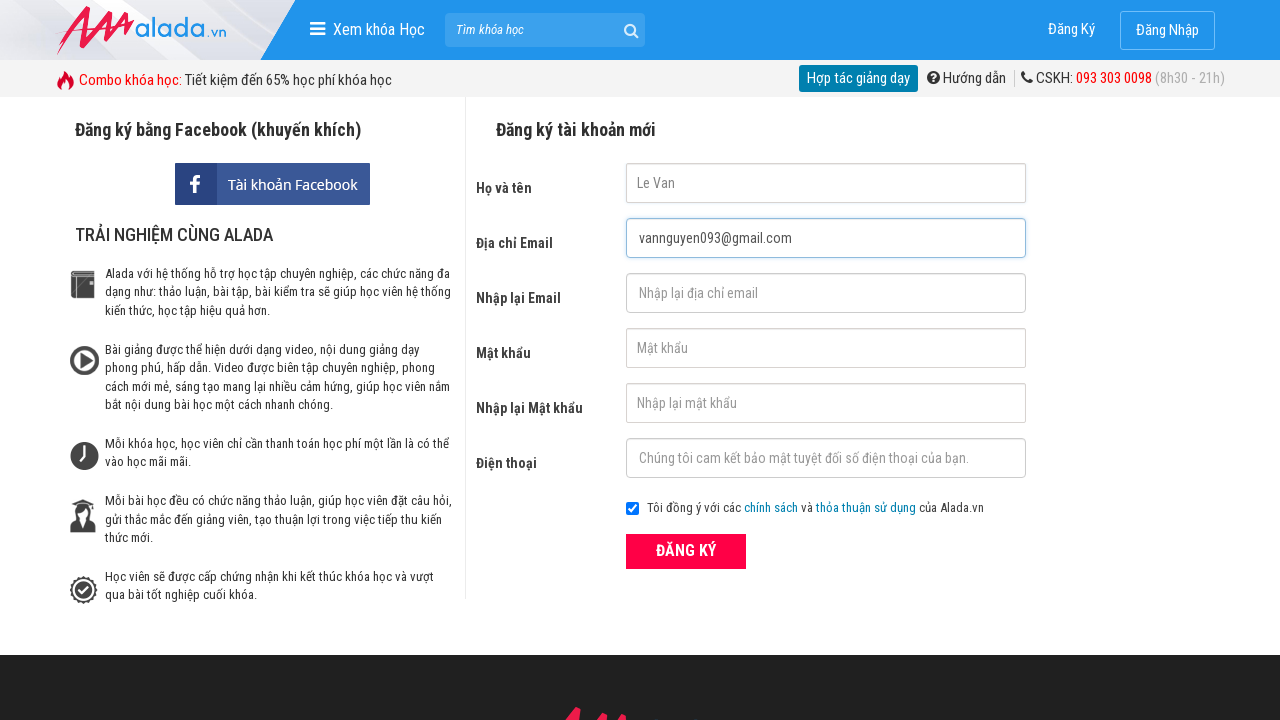

Filled confirm email field with 'vannguyen093@gmail.com' on #txtCEmail
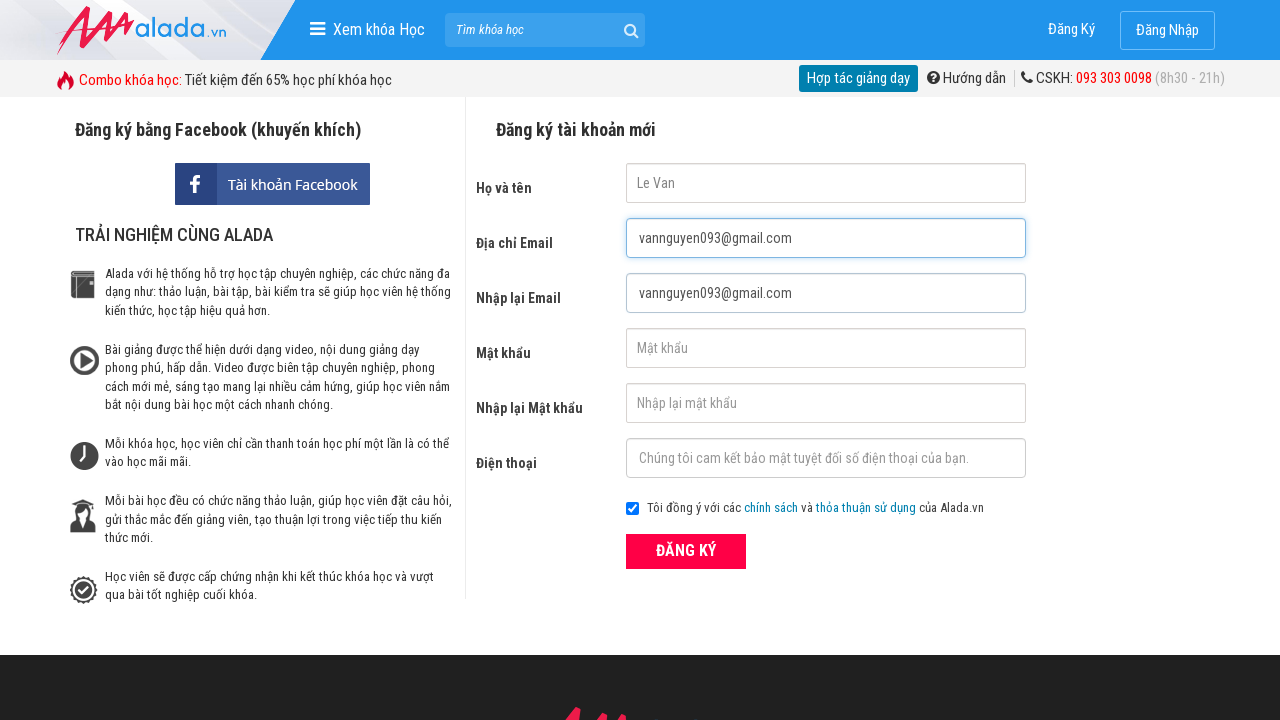

Filled password field with '123' (less than 6 characters) on #txtPassword
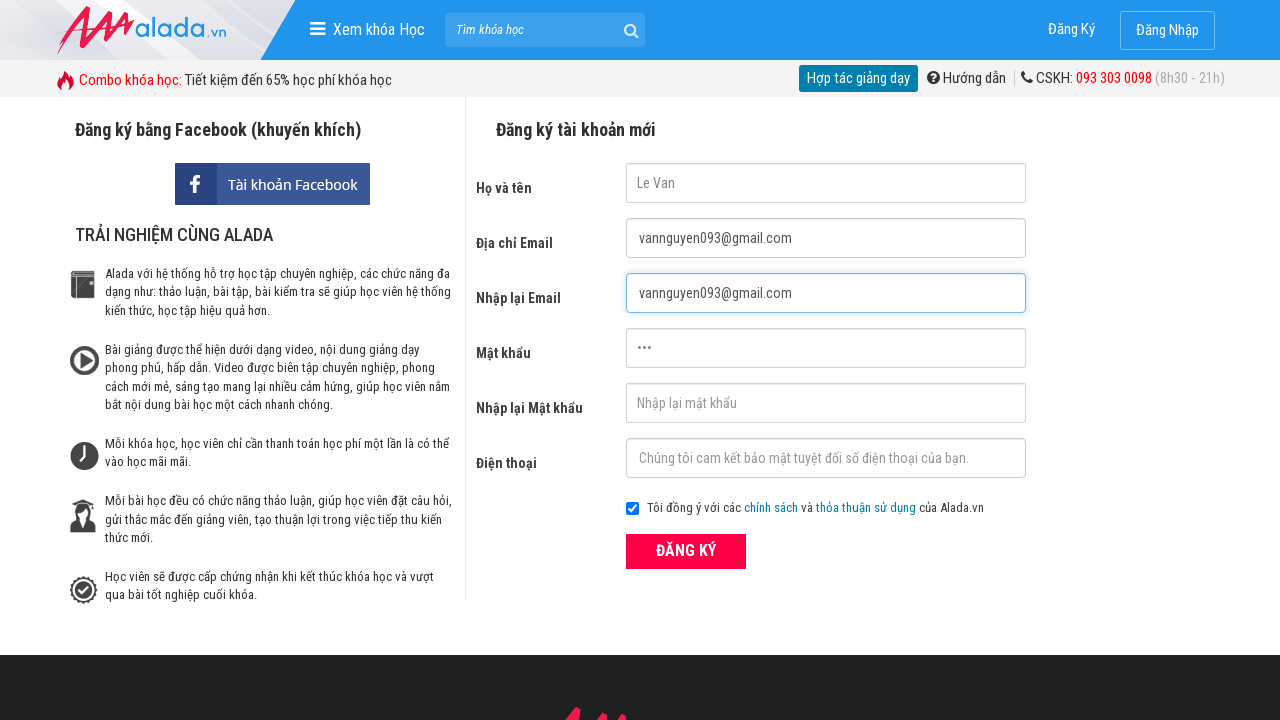

Filled confirm password field with '123' on #txtCPassword
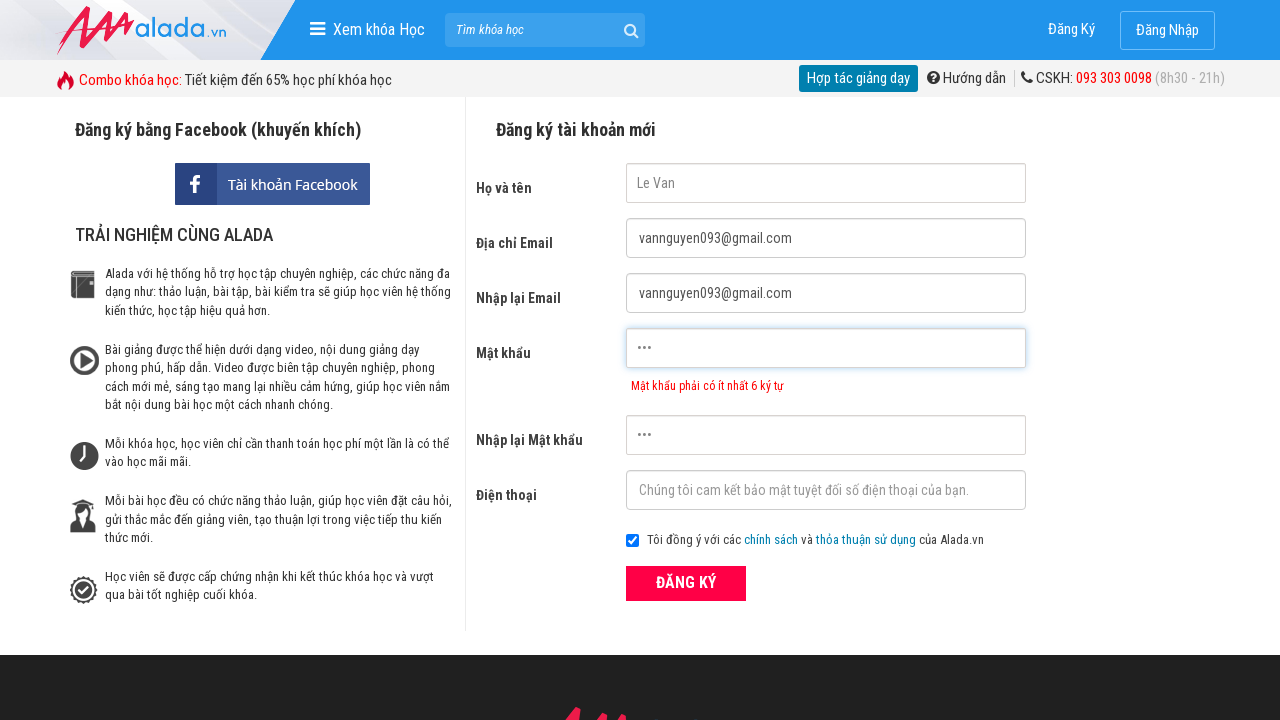

Filled phone field with '0123456789' on #txtPhone
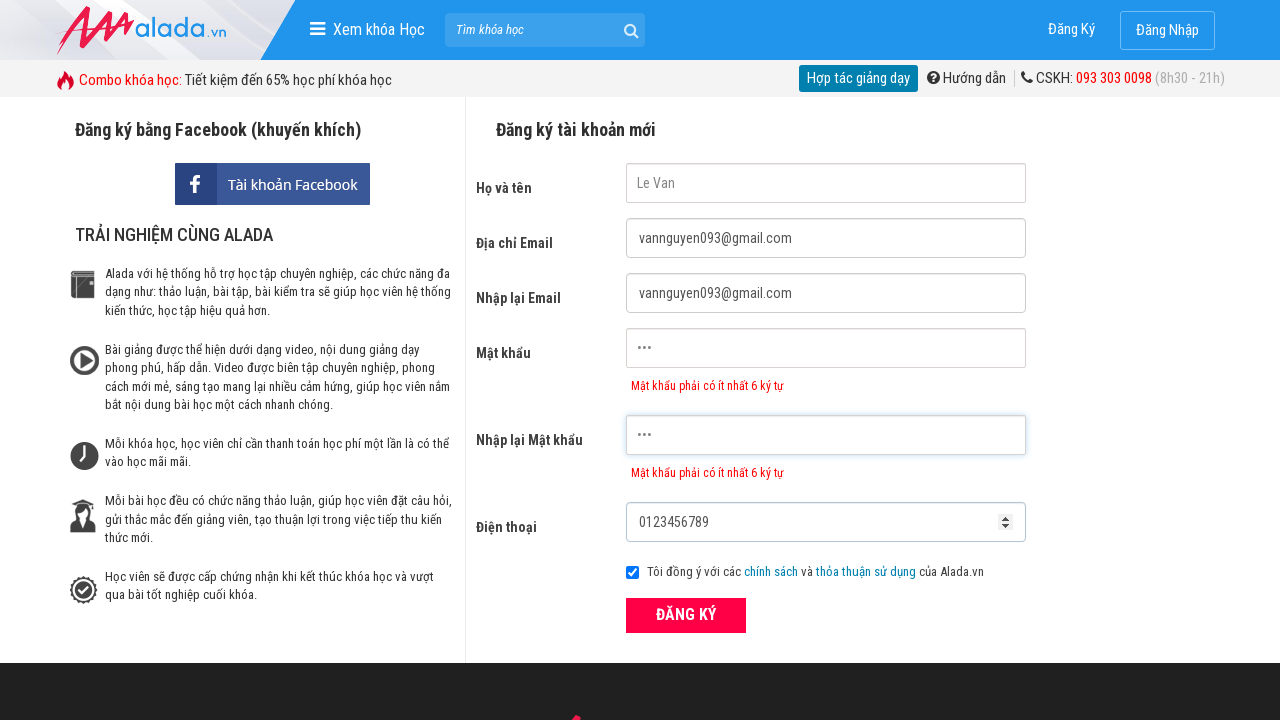

Clicked ĐĂNG KÝ (register) button at (686, 615) on xpath=//form[@id='frmLogin']//button[text()='ĐĂNG KÝ']
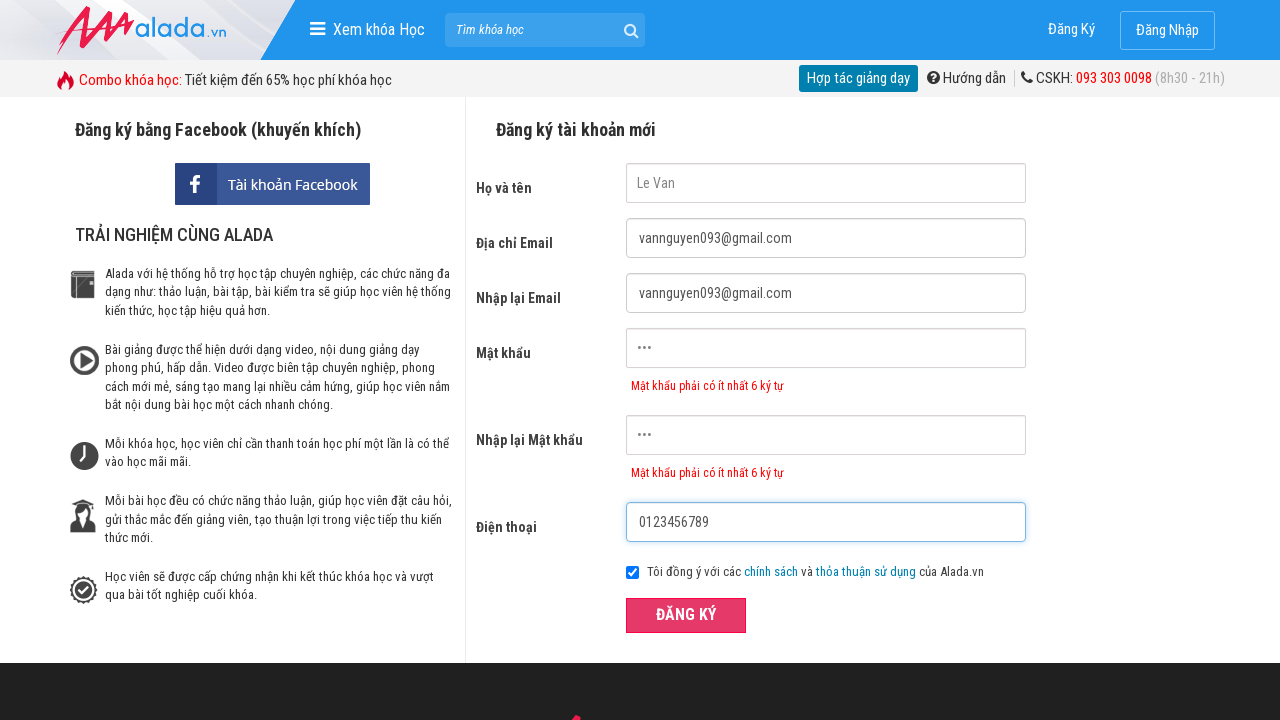

Password error message appeared, validating short password rejection
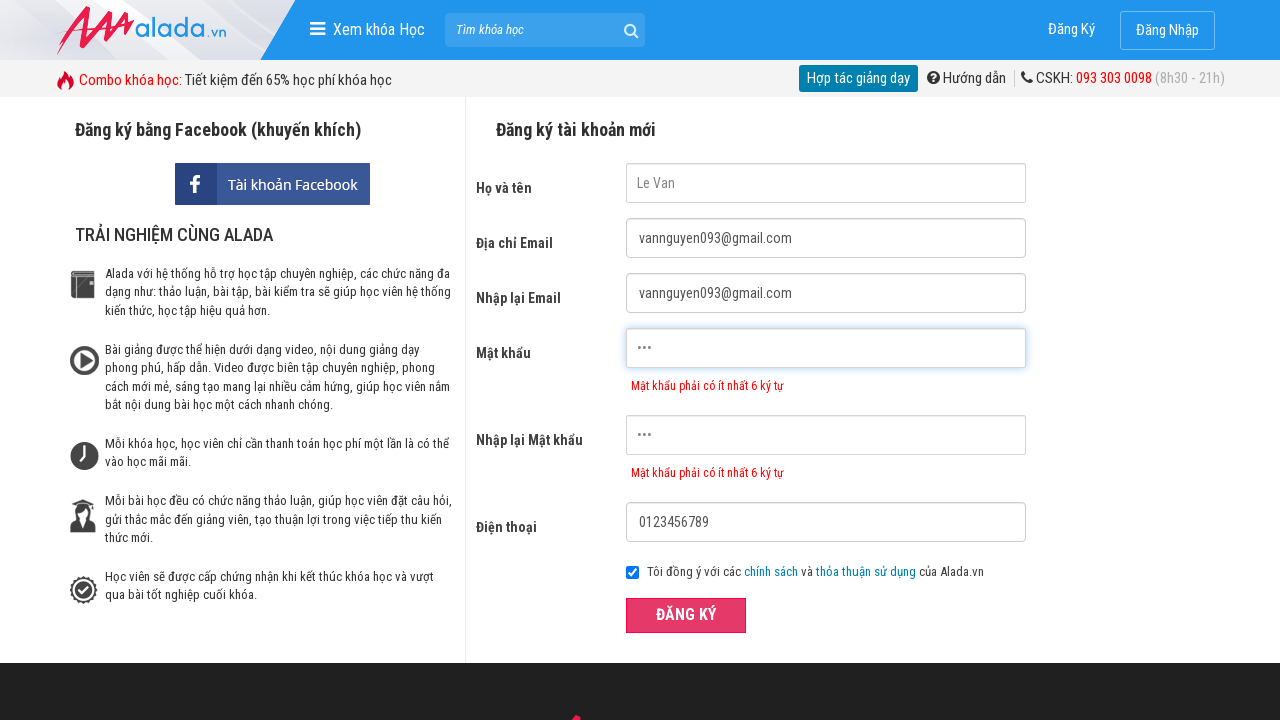

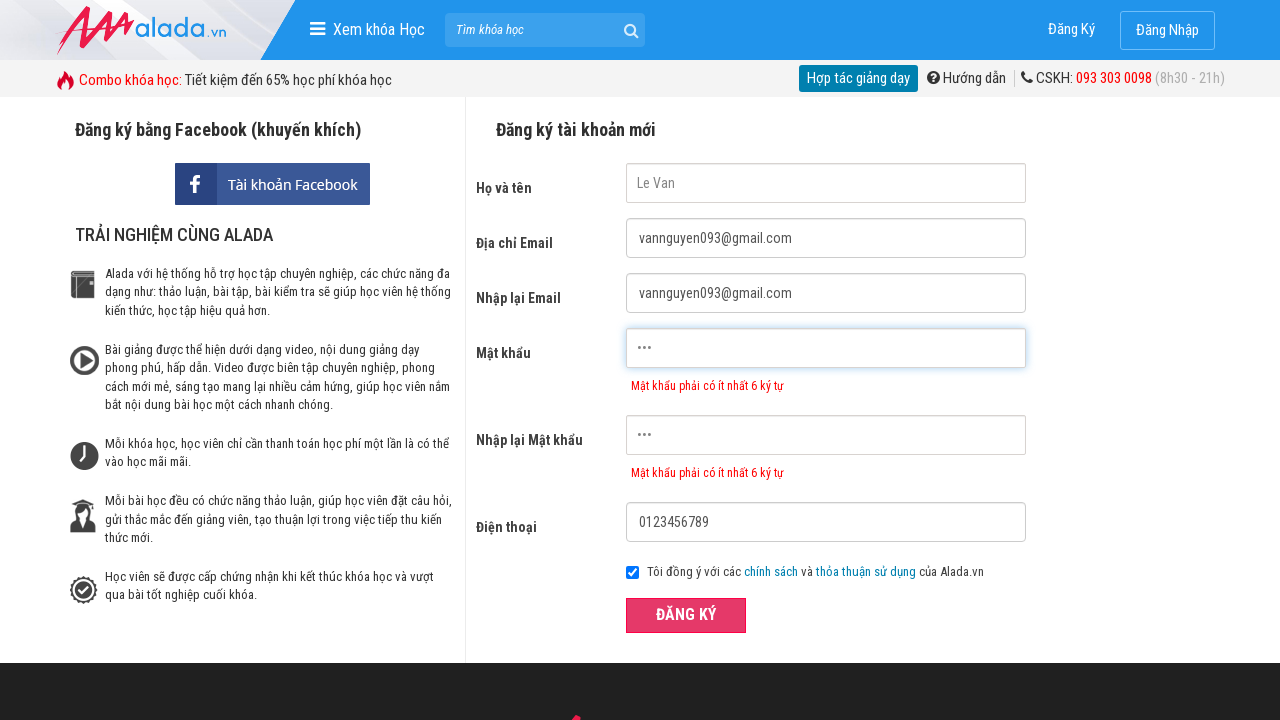